Tests a web form submission by filling a text field and clicking submit button, then verifying the success message

Starting URL: https://www.selenium.dev/selenium/web/web-form.html

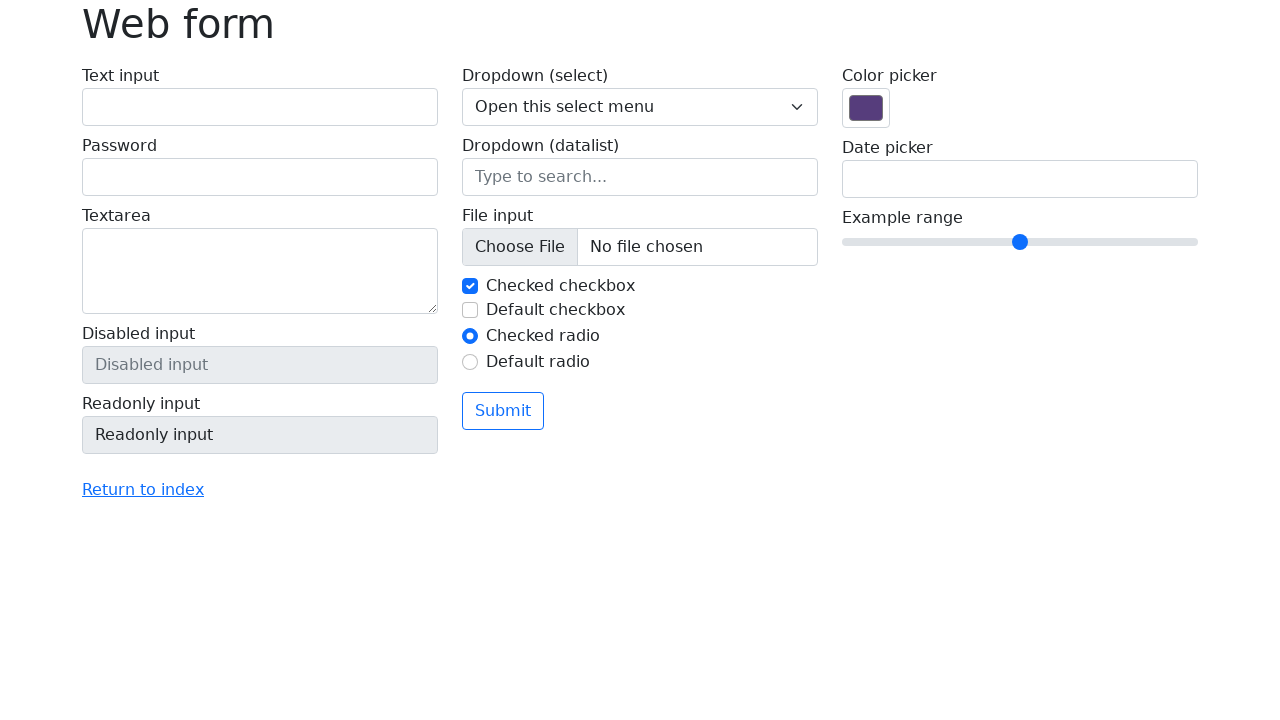

Filled text field with 'Selenium' on input[name='my-text']
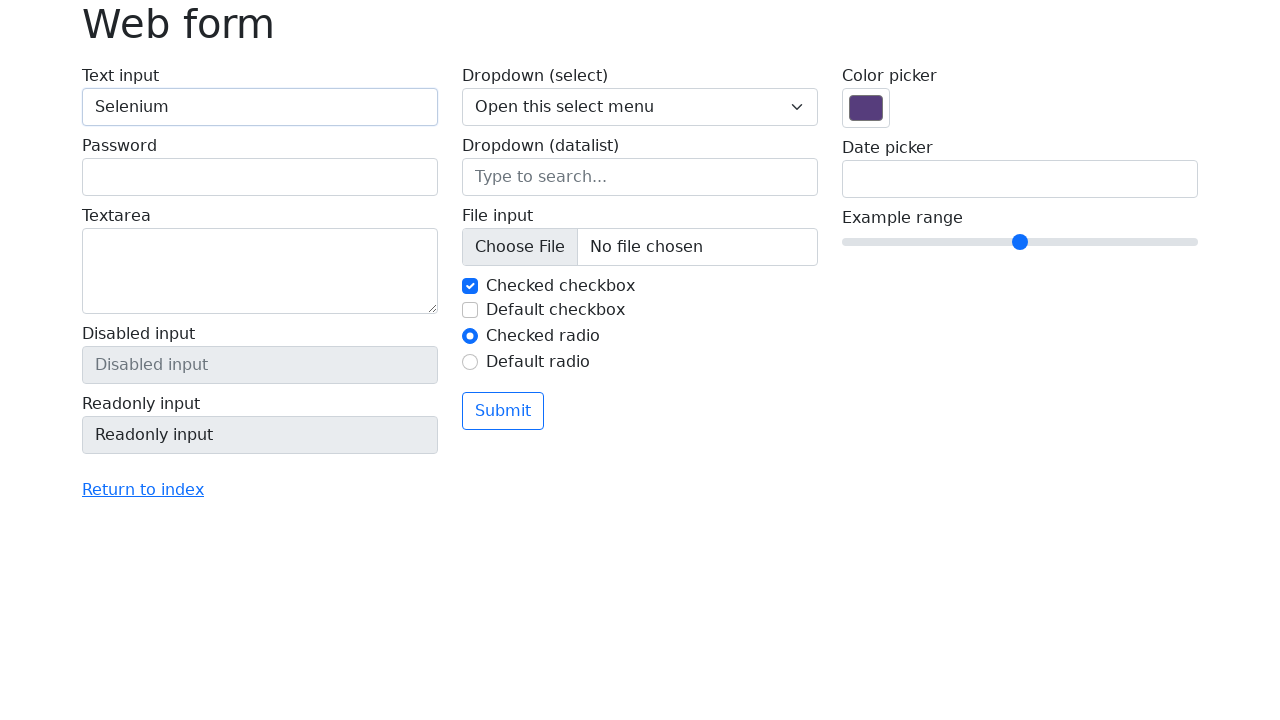

Clicked submit button at (503, 411) on button
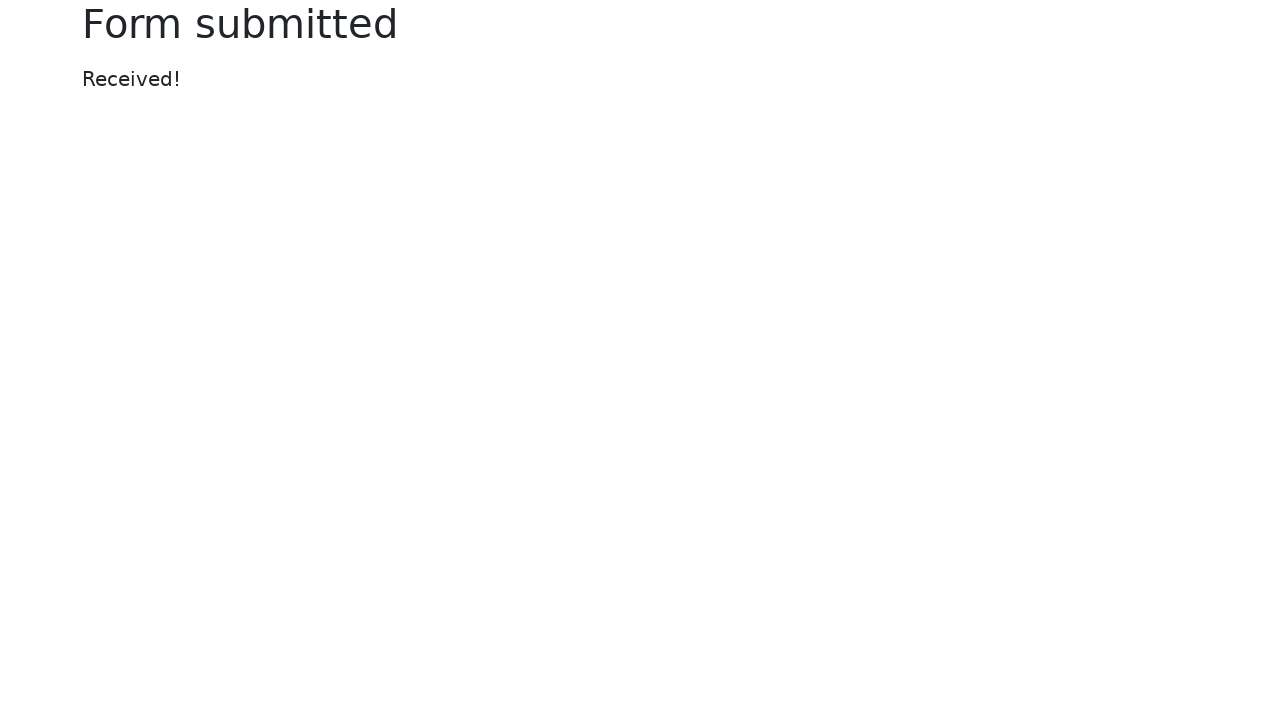

Success message element appeared
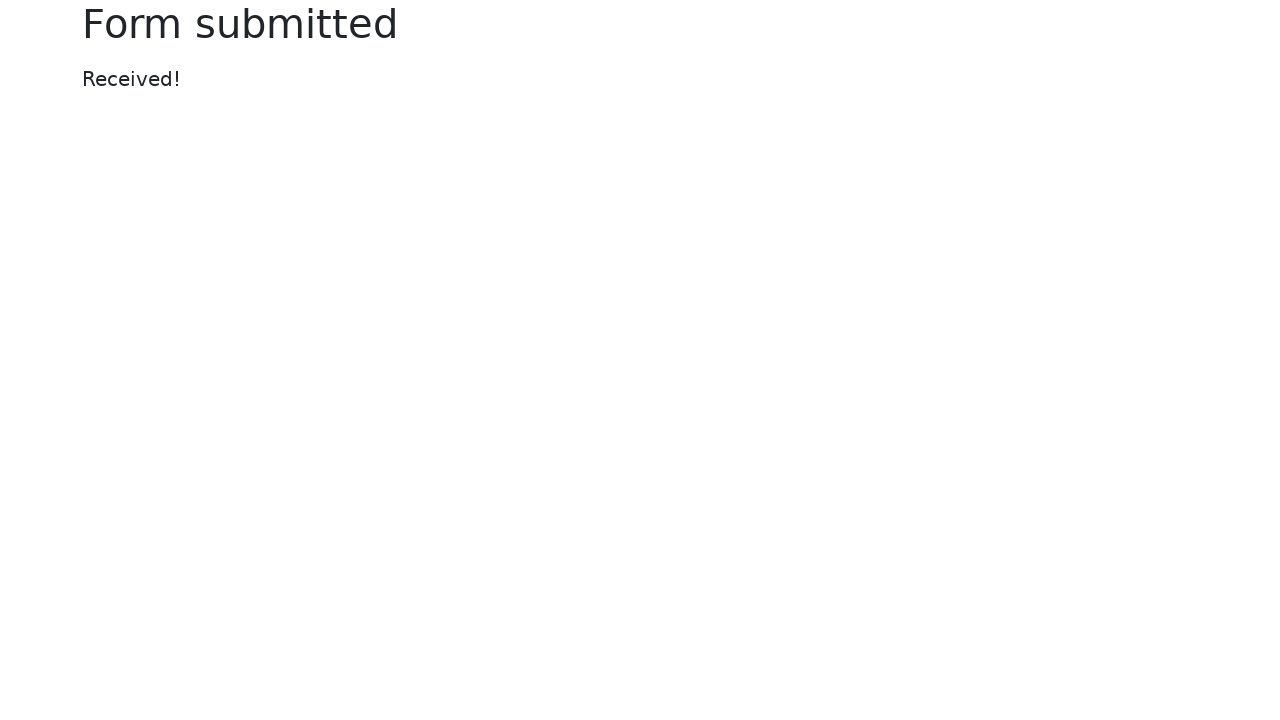

Located success message element
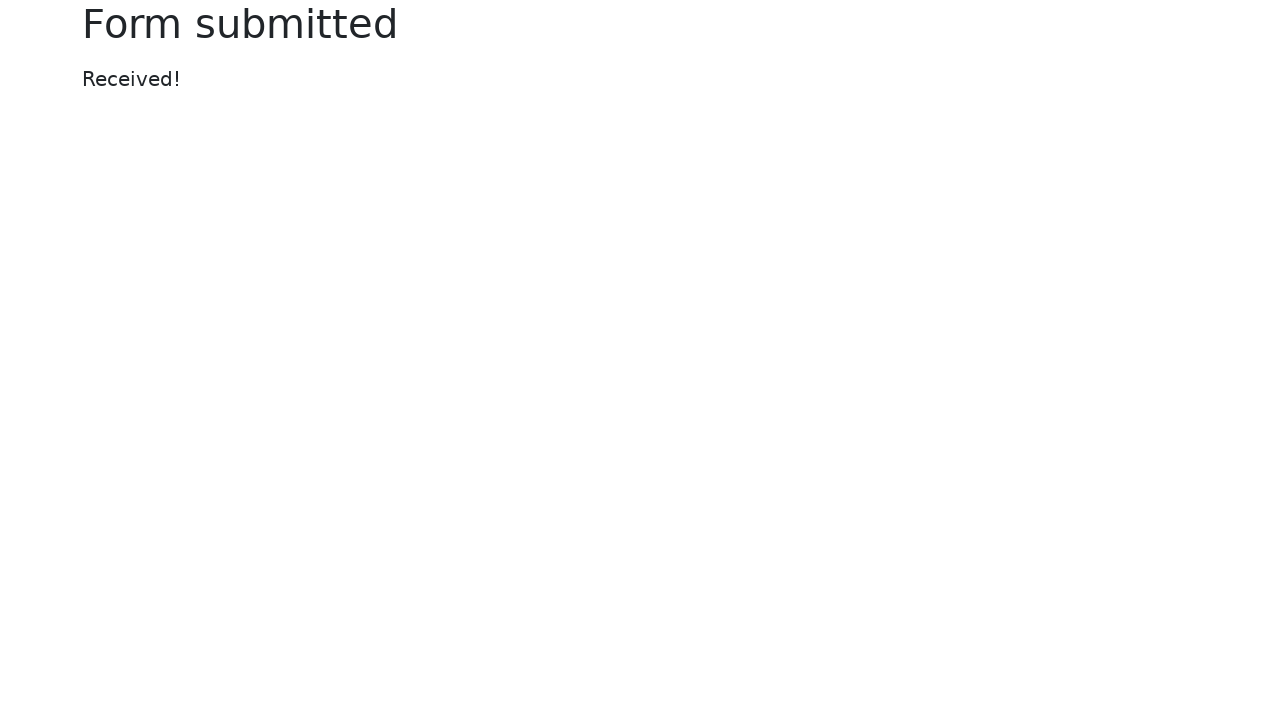

Verified success message contains 'Received!'
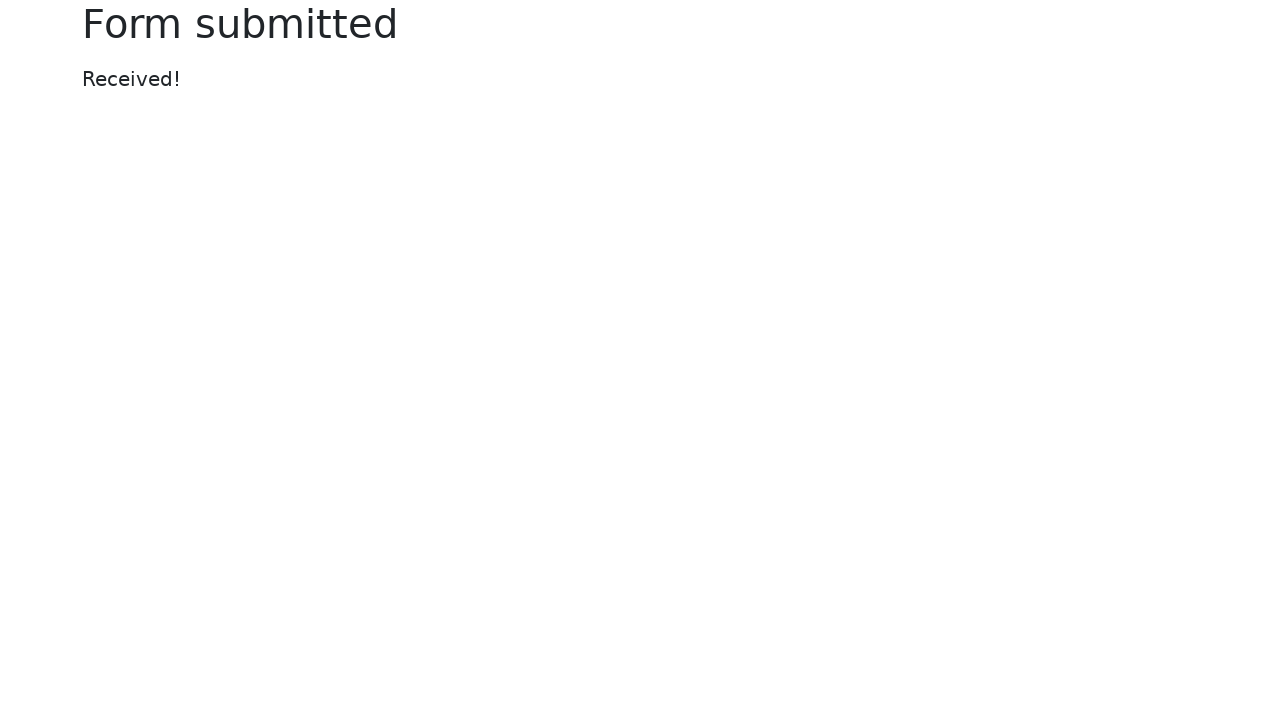

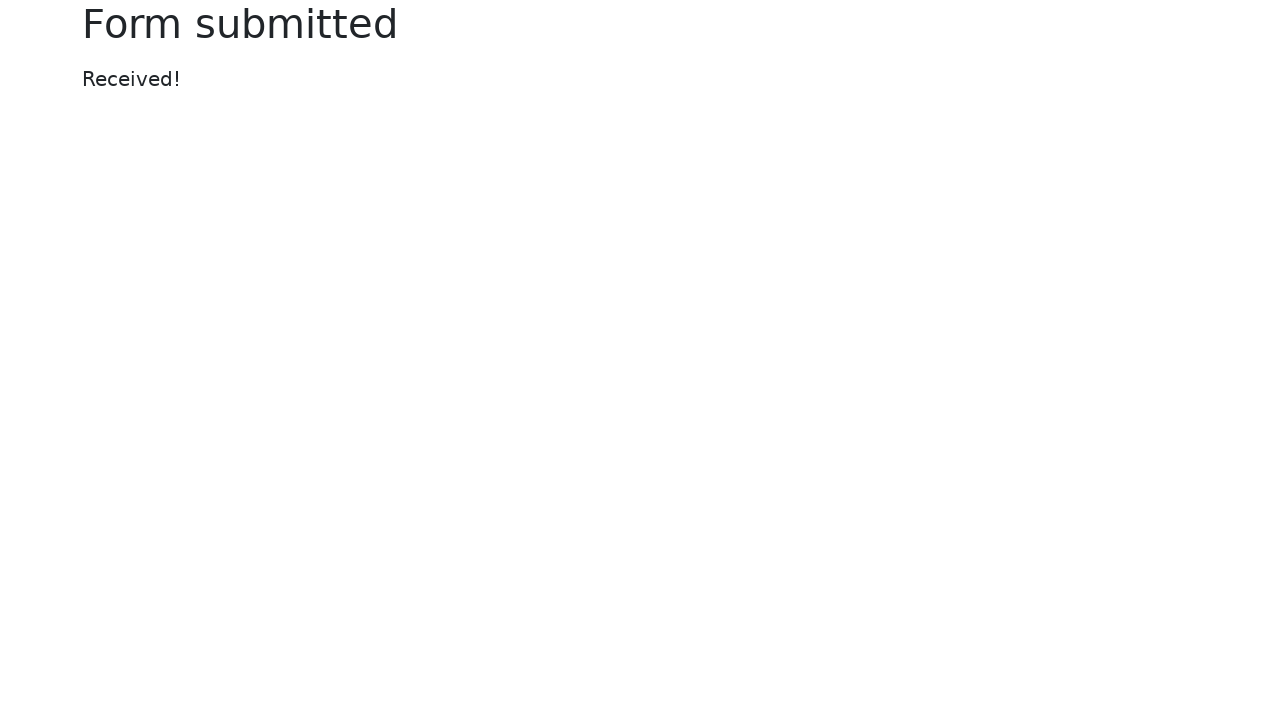